Tests clicking the JS Confirm button, accepting the confirm dialog, and verifying the result message

Starting URL: https://the-internet.herokuapp.com/javascript_alerts

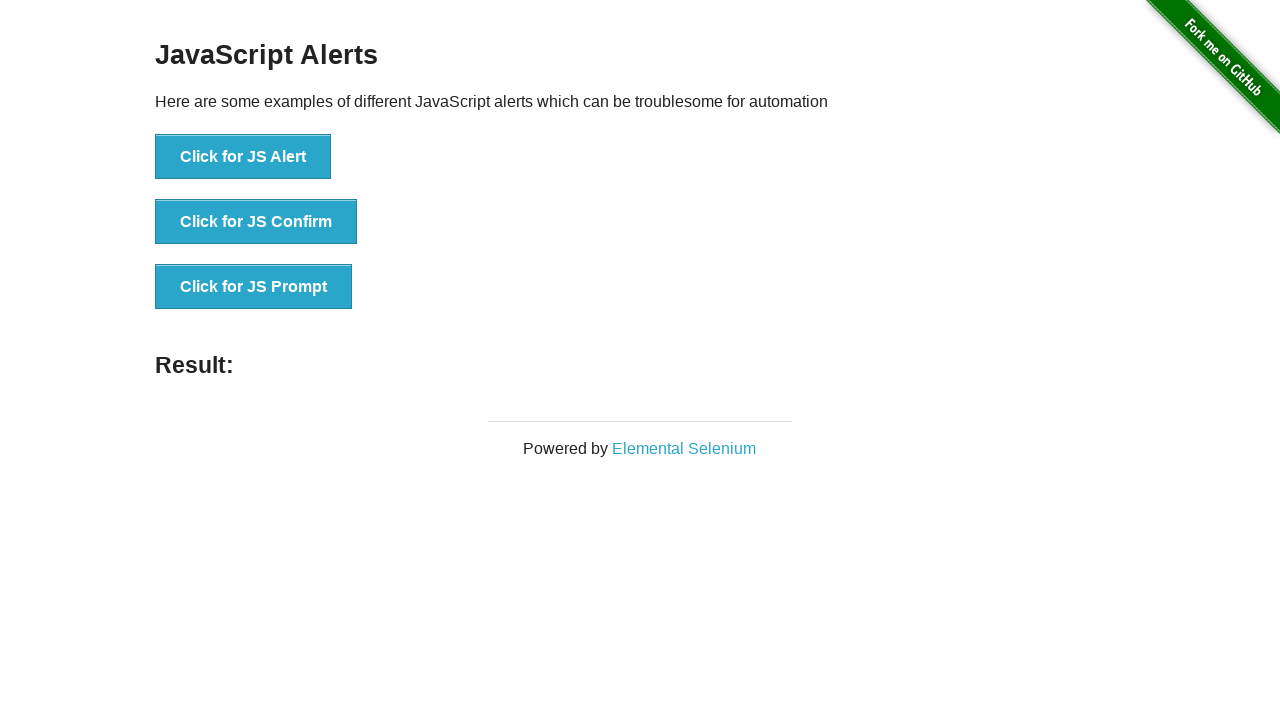

Set up dialog handler to accept confirm dialogs
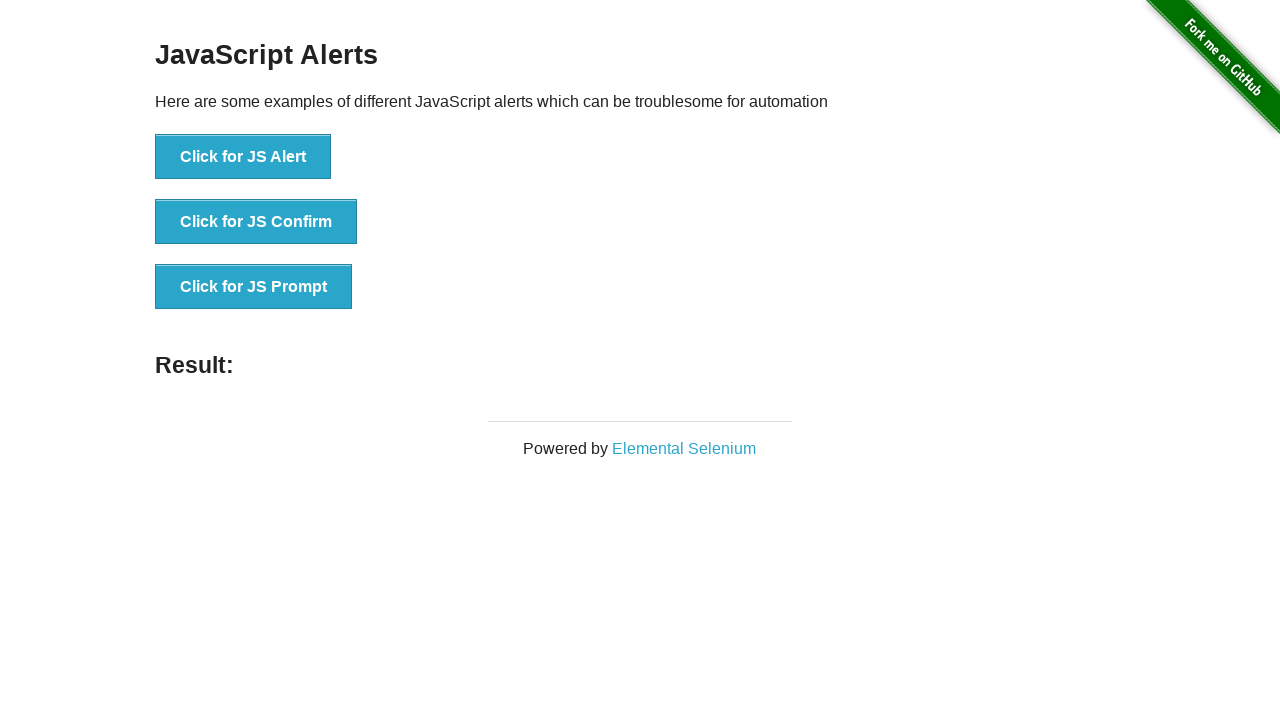

Clicked the JS Confirm button at (256, 222) on button[onclick*='jsConfirm']
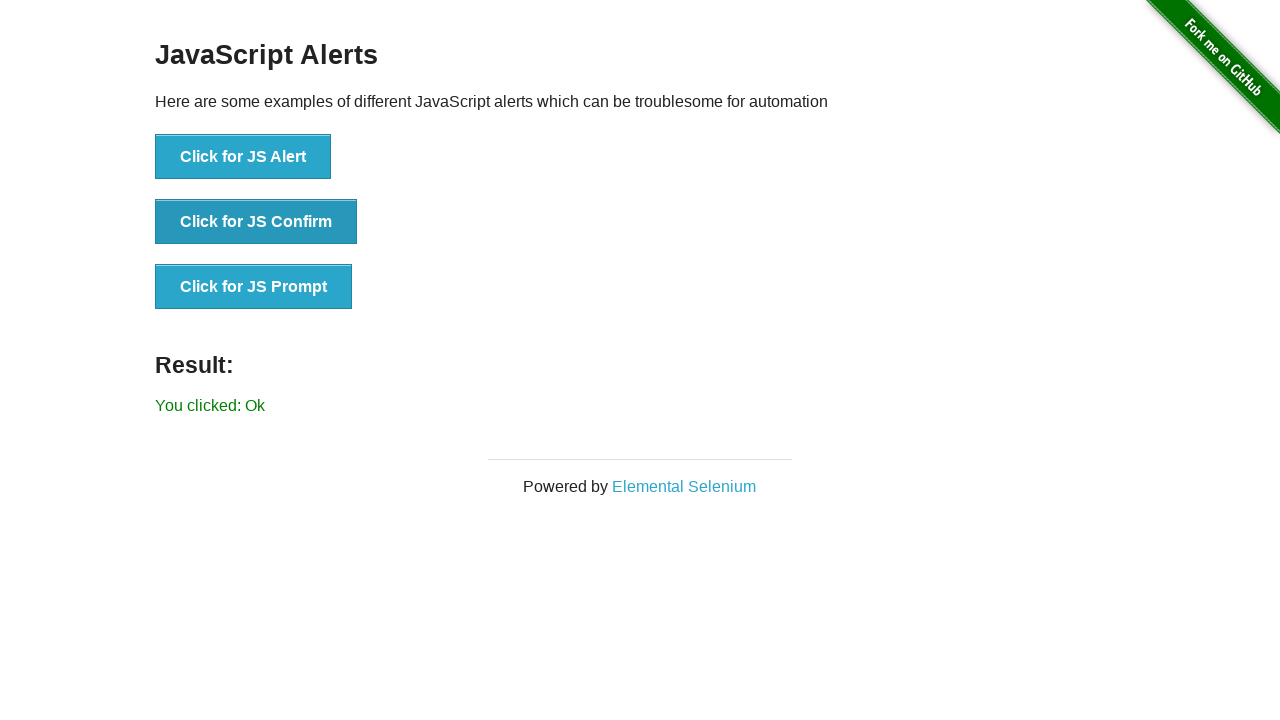

Result message appeared after accepting confirm dialog
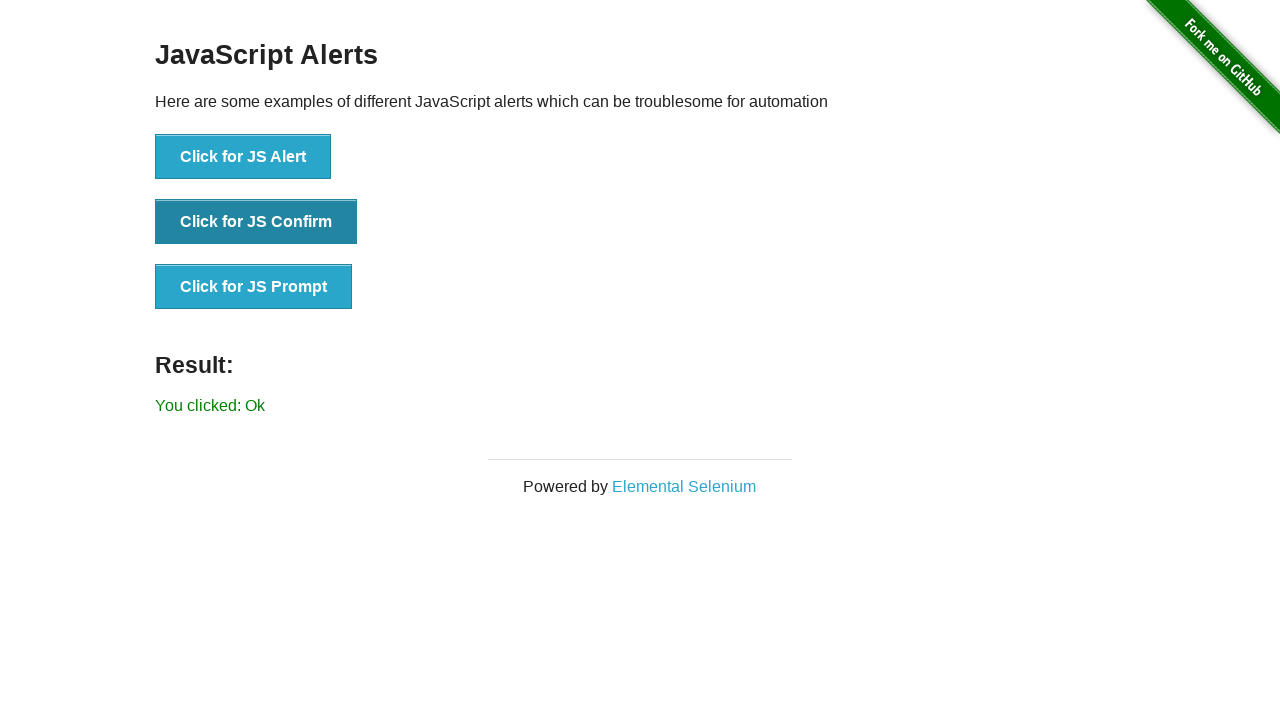

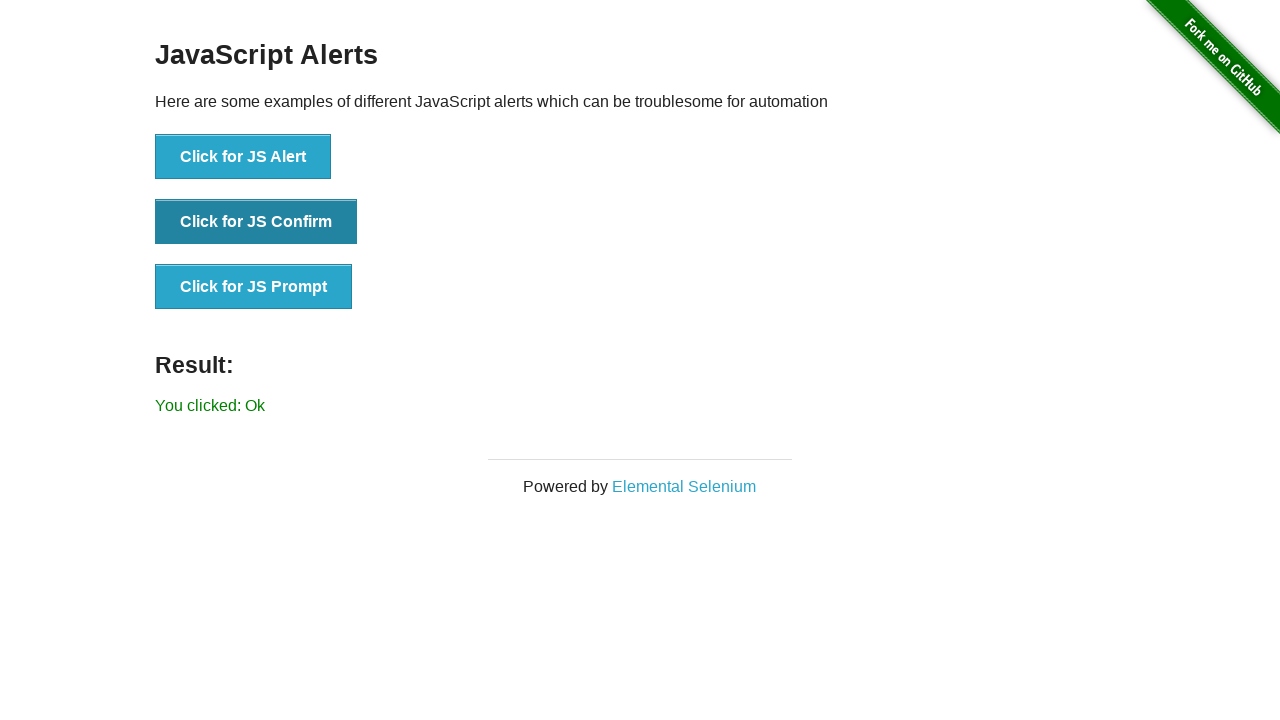